Navigates to the SpiceJet booking website and waits for the page to load, verifying the main container elements are present.

Starting URL: https://beta.spicejet.com/

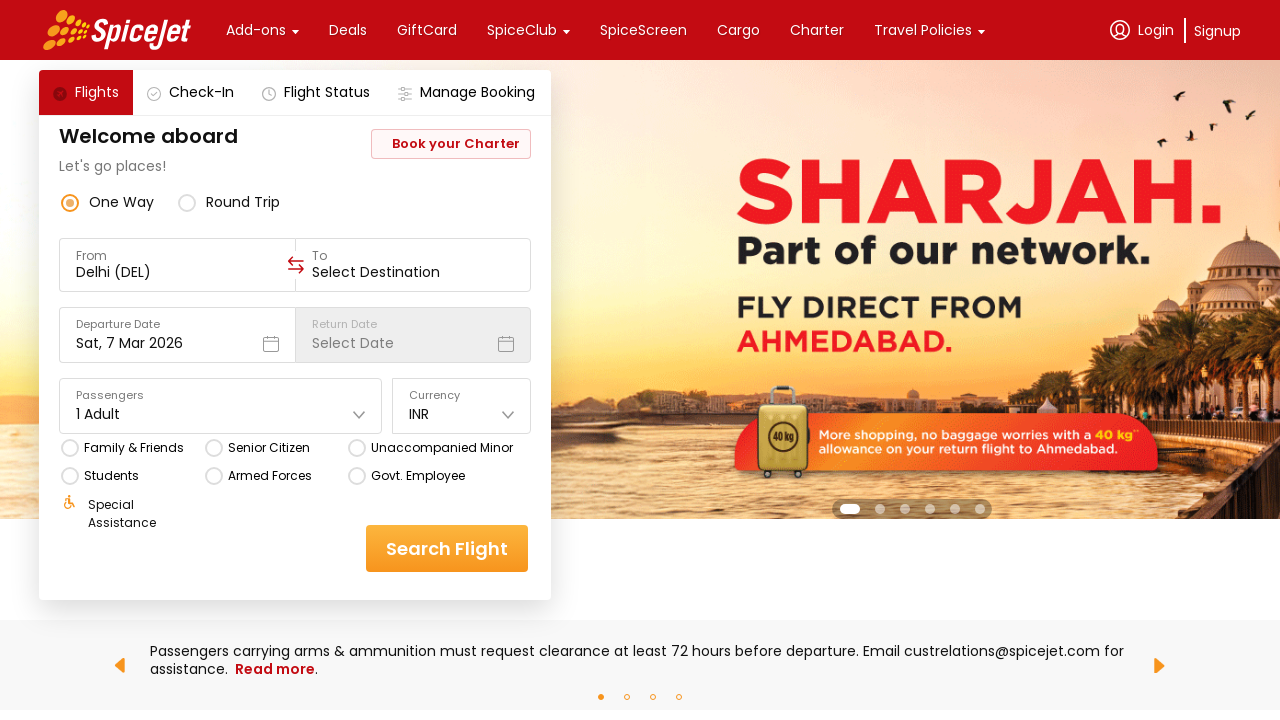

Main booking container (#main-container) became visible
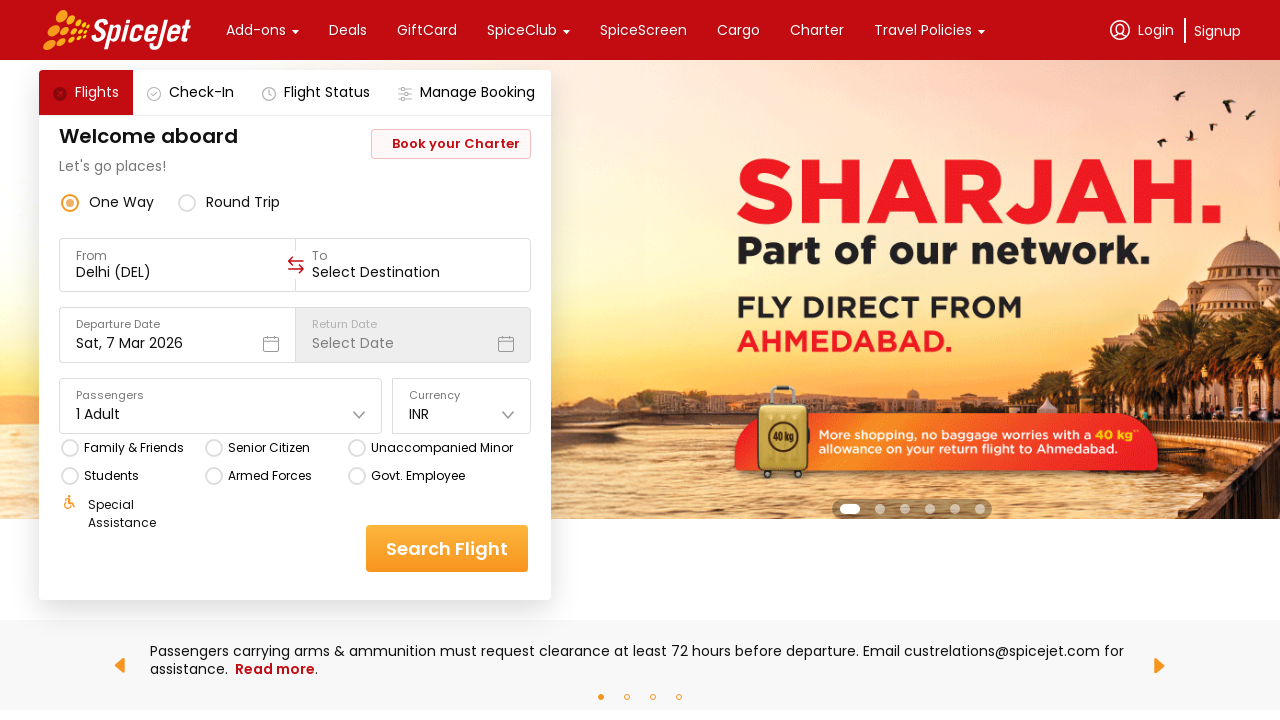

Page fully loaded - network idle state reached
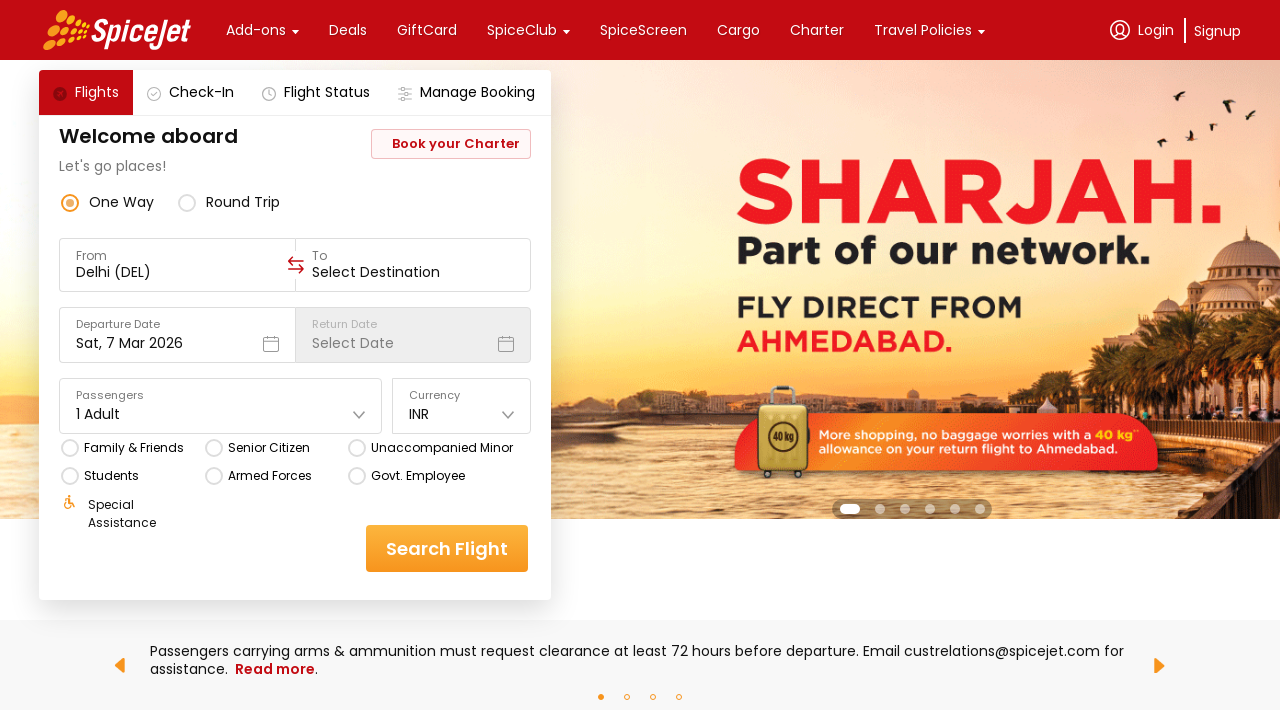

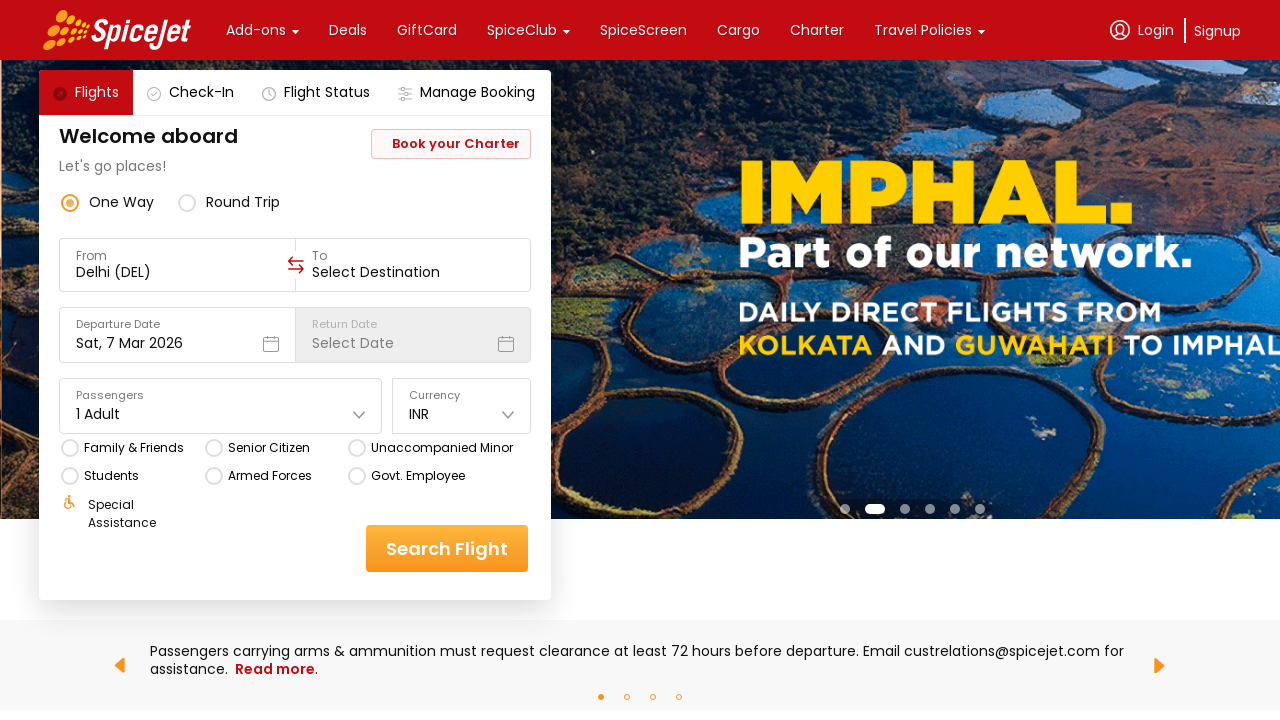